Navigates to a practice login page and retrieves the page title to verify the page loads correctly

Starting URL: https://rahulshettyacademy.com/loginpagePractise/

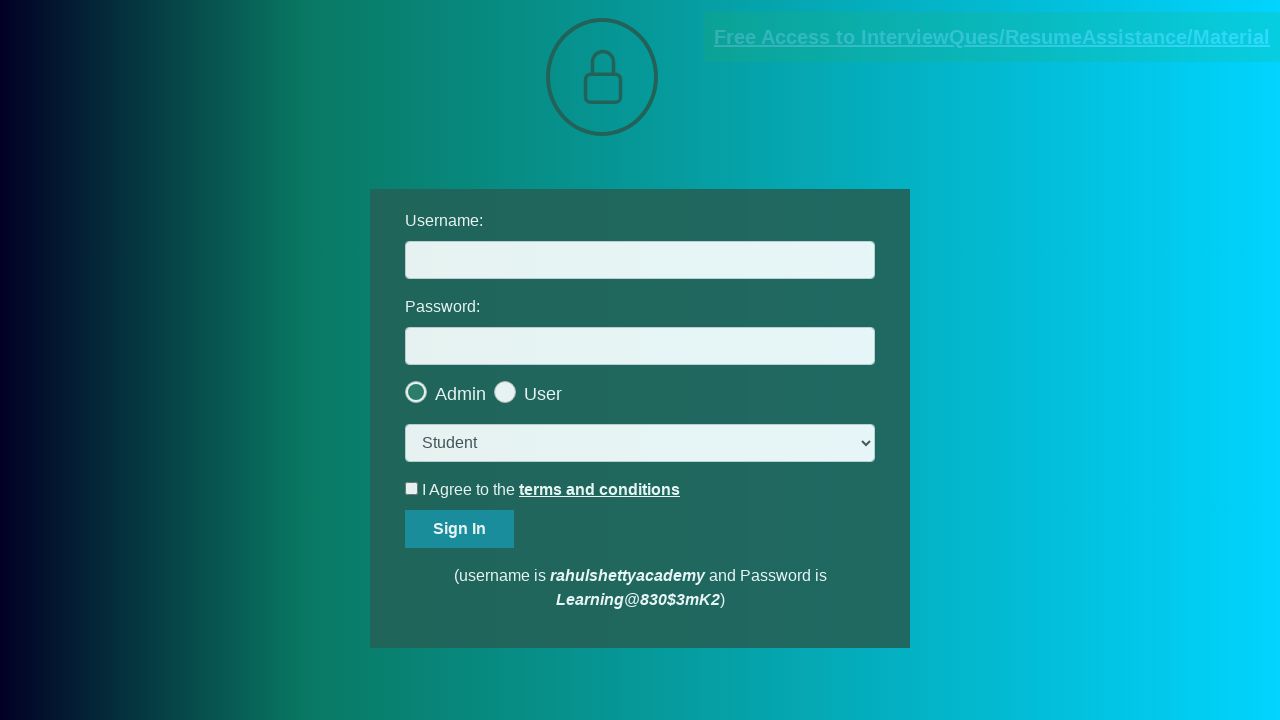

Waited for page DOM to be fully loaded
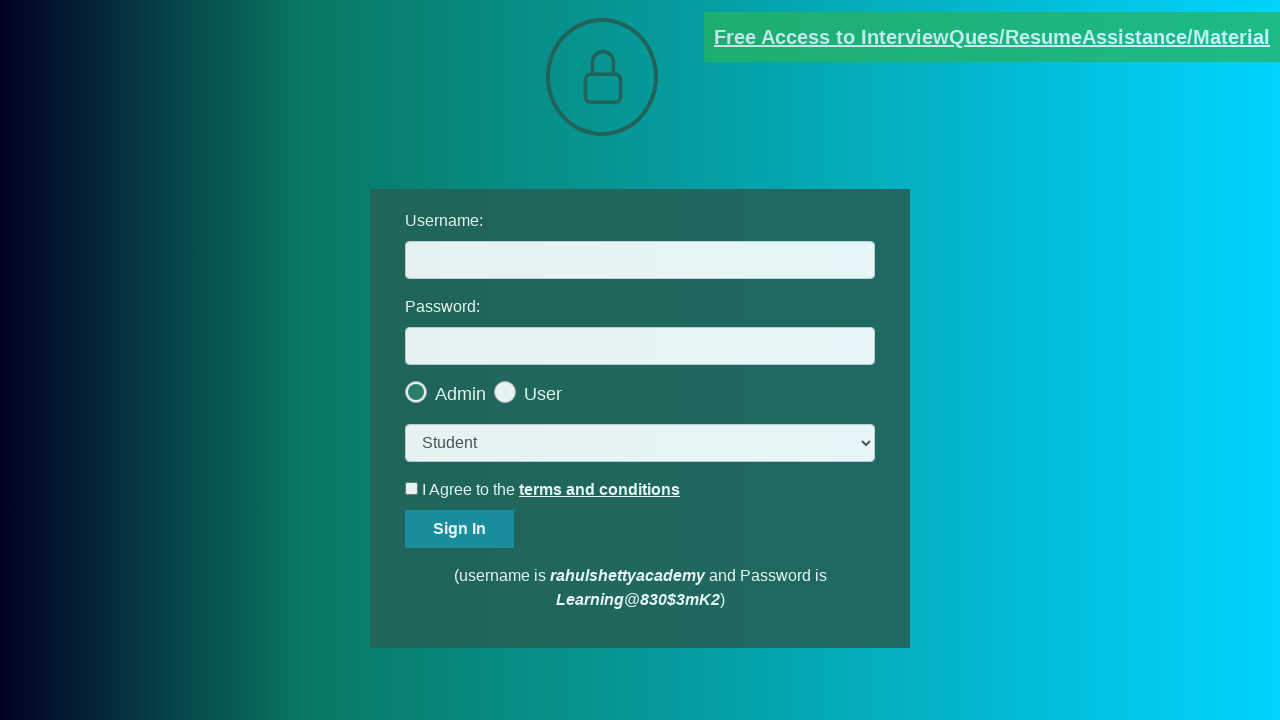

Retrieved page title: LoginPage Practise | Rahul Shetty Academy
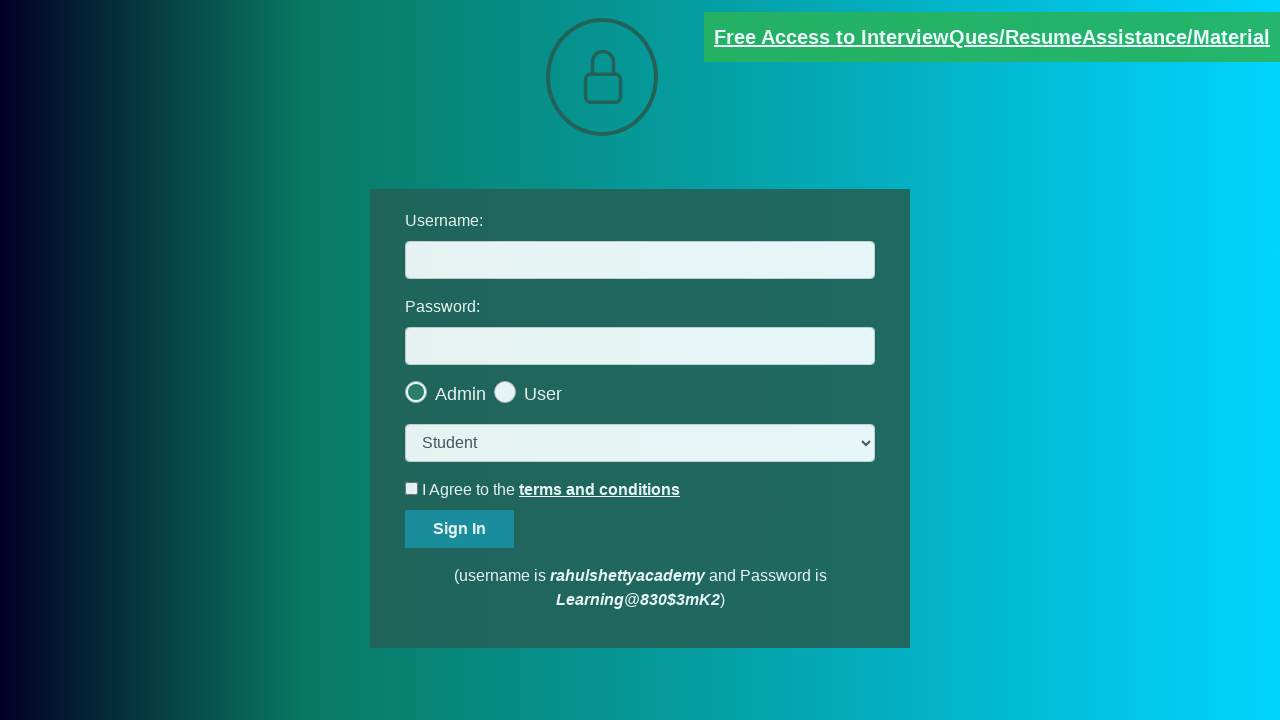

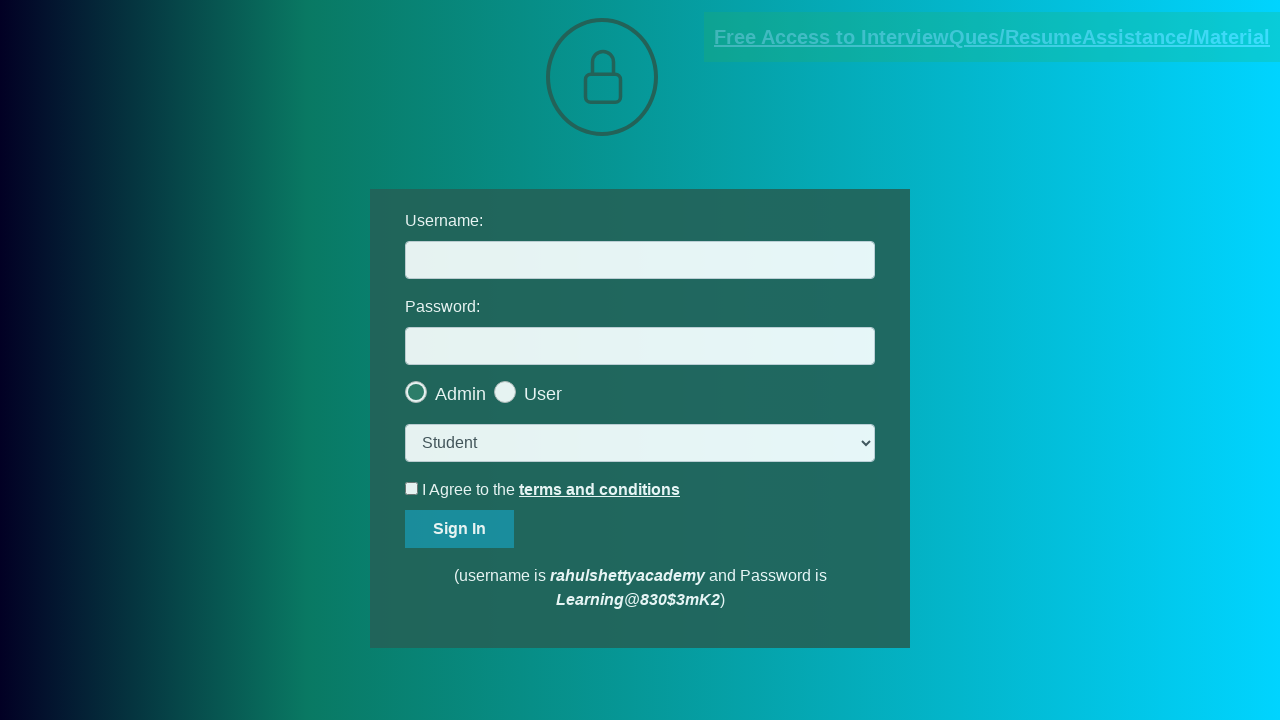